Tests search functionality on Python.org by filling the search input field, clicking the search button, and verifying search results are displayed

Starting URL: https://www.python.org/

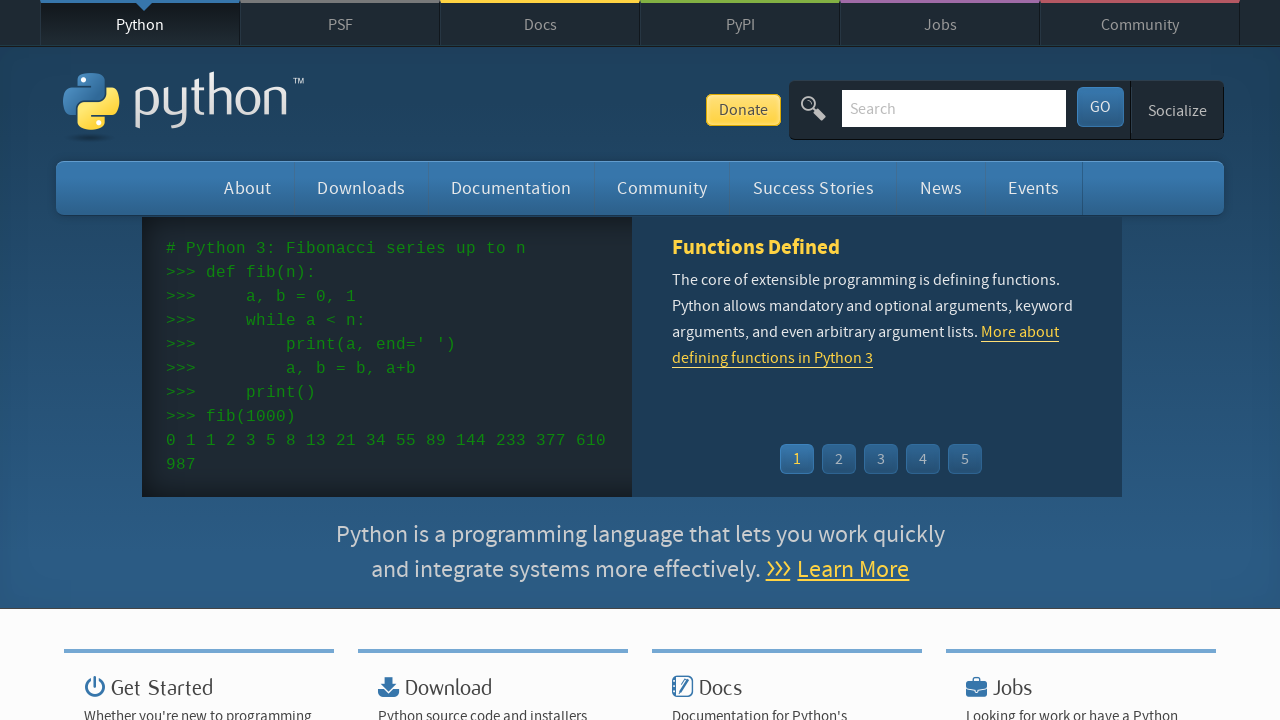

Filled search input field with 'selenium testing' on input[name='q']
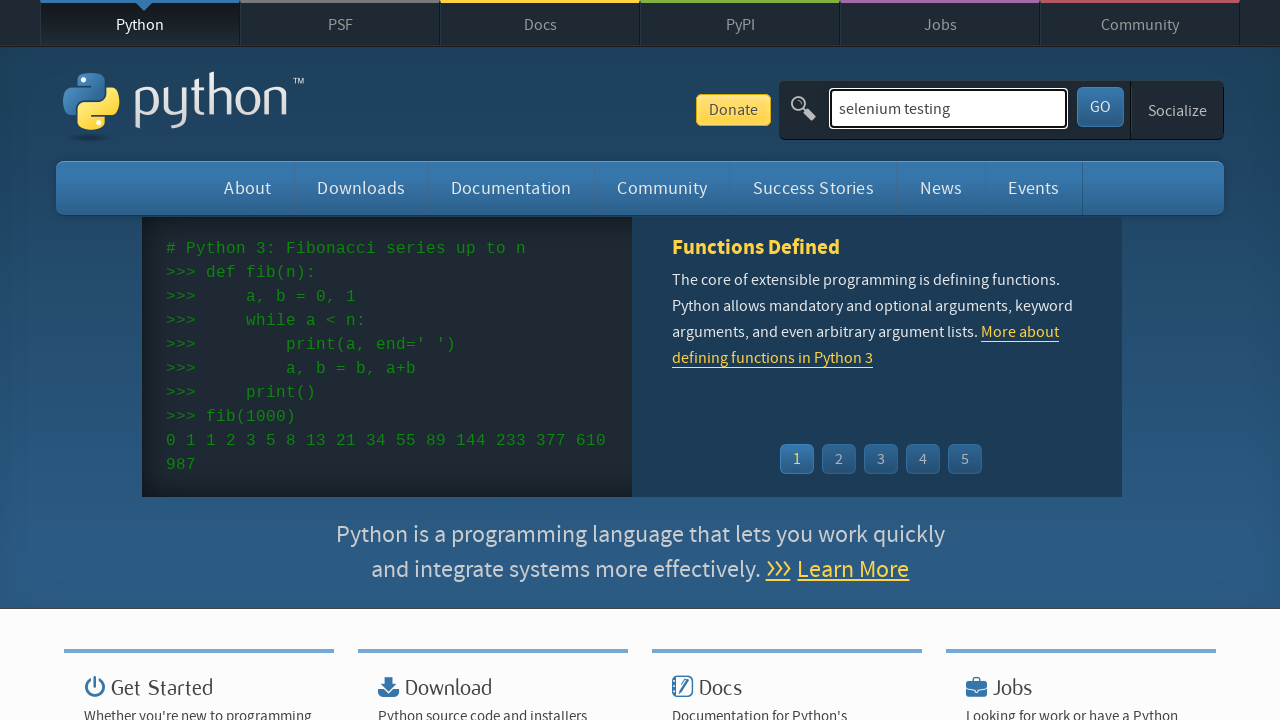

Clicked search button to submit search query at (1100, 107) on button[type='submit']
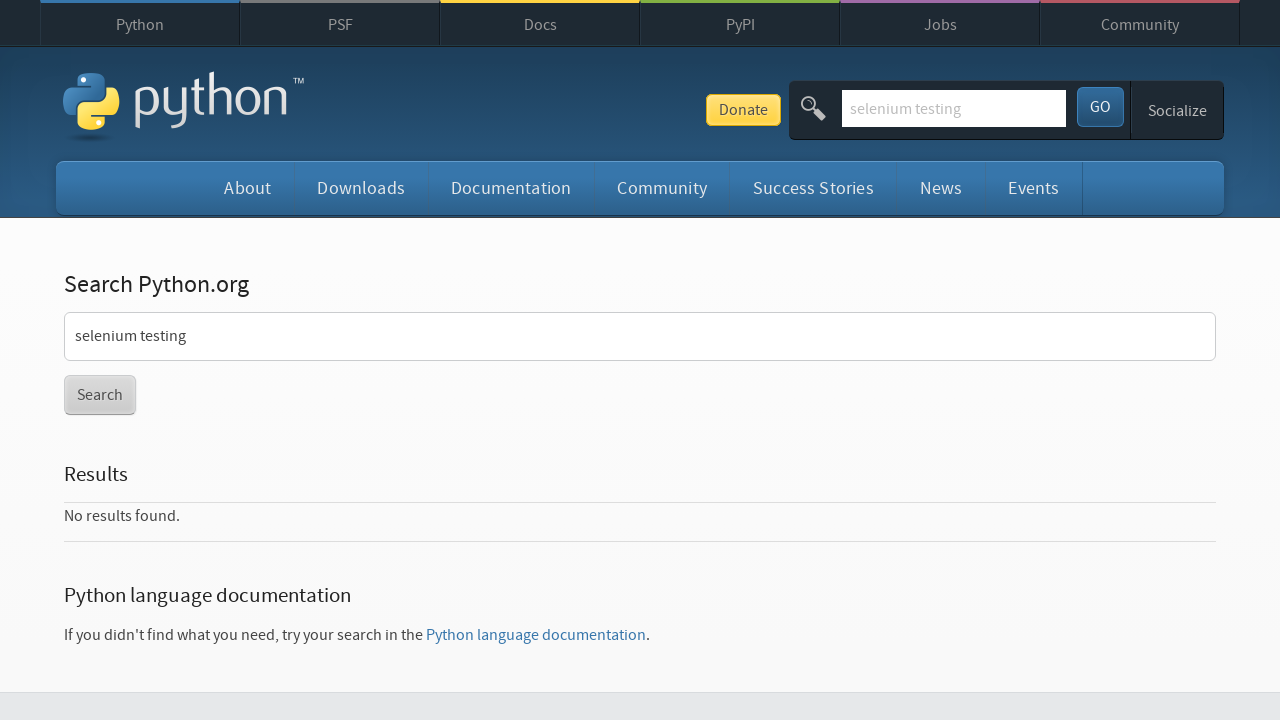

Search results loaded and displayed on page
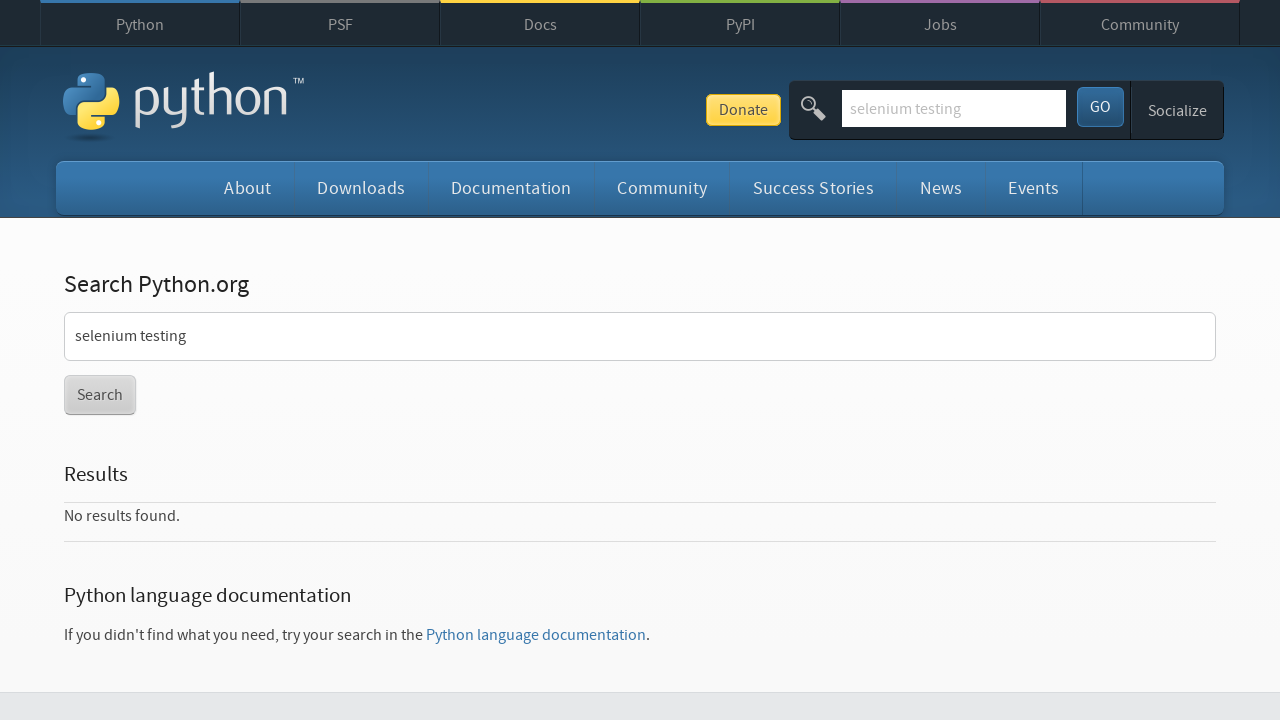

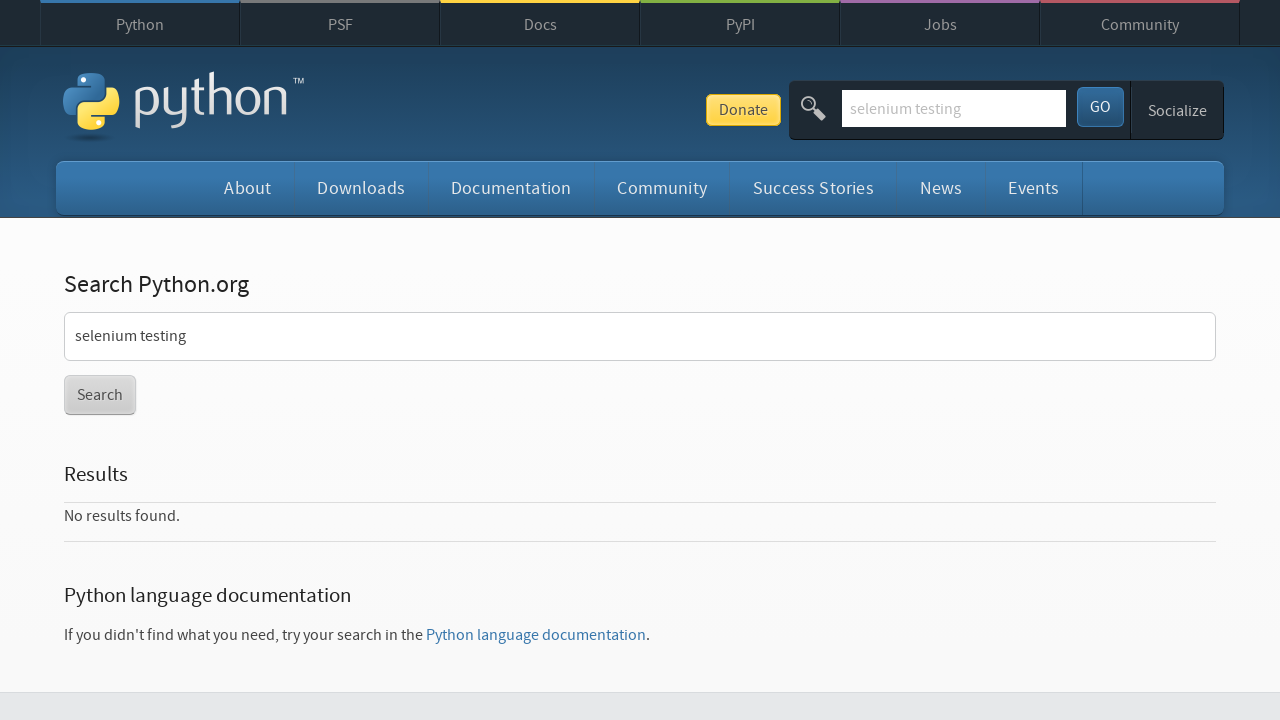